Tests clicking an add box button and verifying the background color of a dynamically added element using implicit wait timing

Starting URL: https://www.selenium.dev/selenium/web/dynamic.html

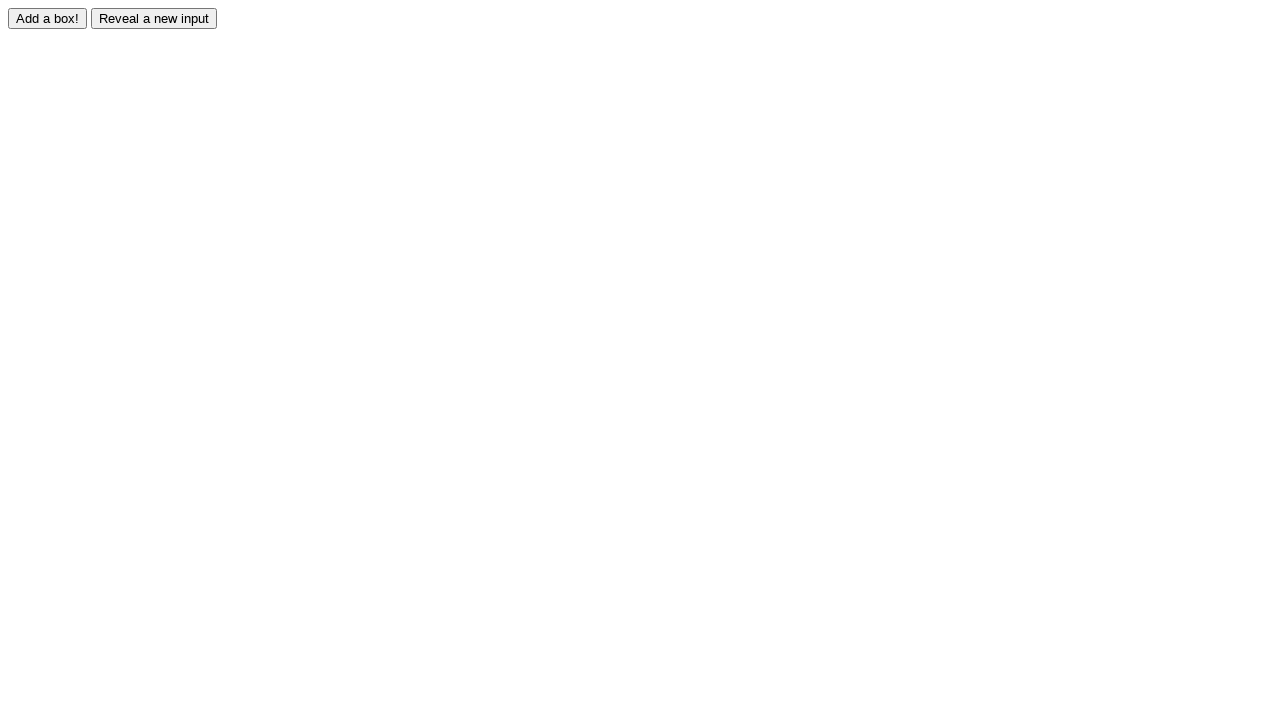

Navigated to dynamic.html test page
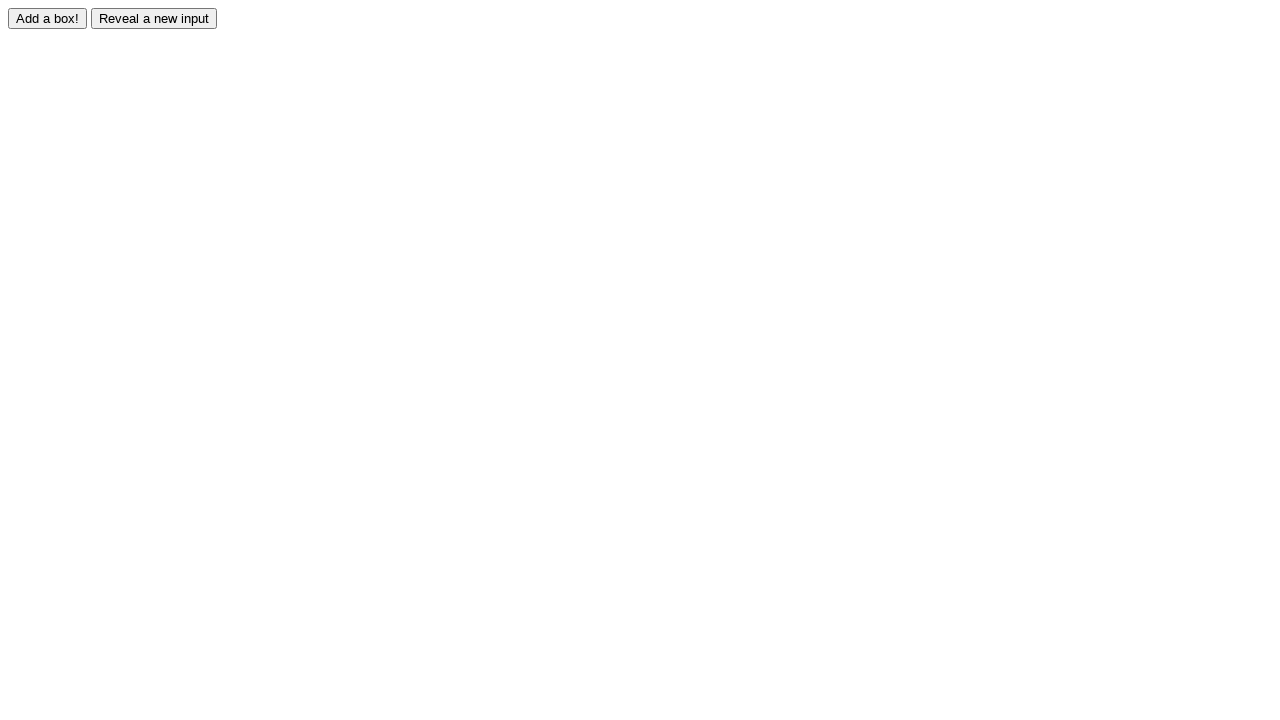

Clicked the add box button at (48, 18) on input#adder
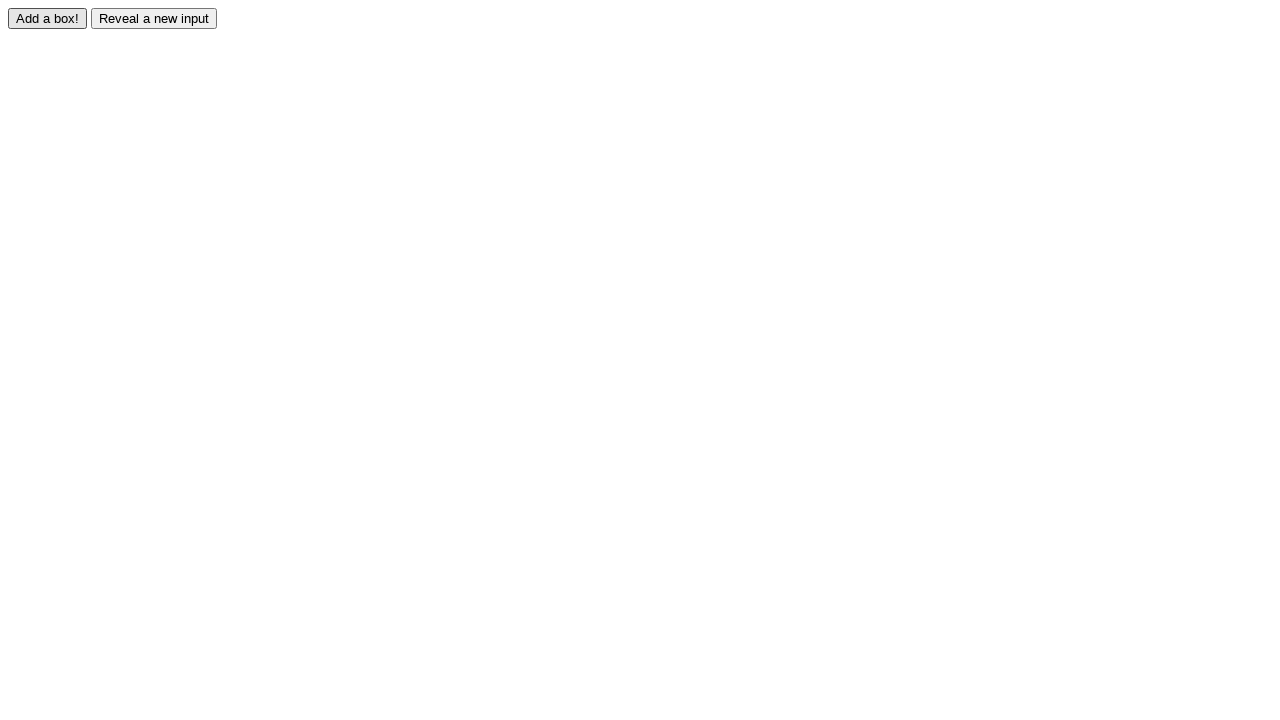

Dynamically added box element became visible
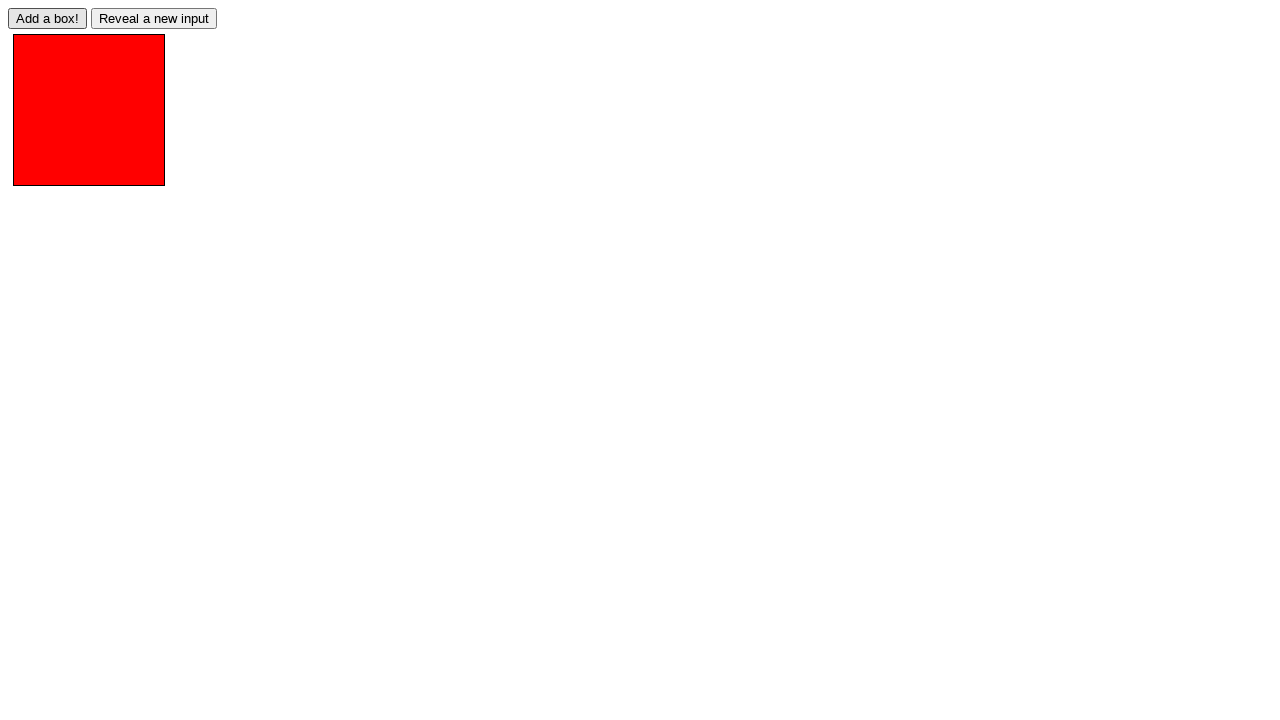

Retrieved background color: rgb(255, 0, 0)
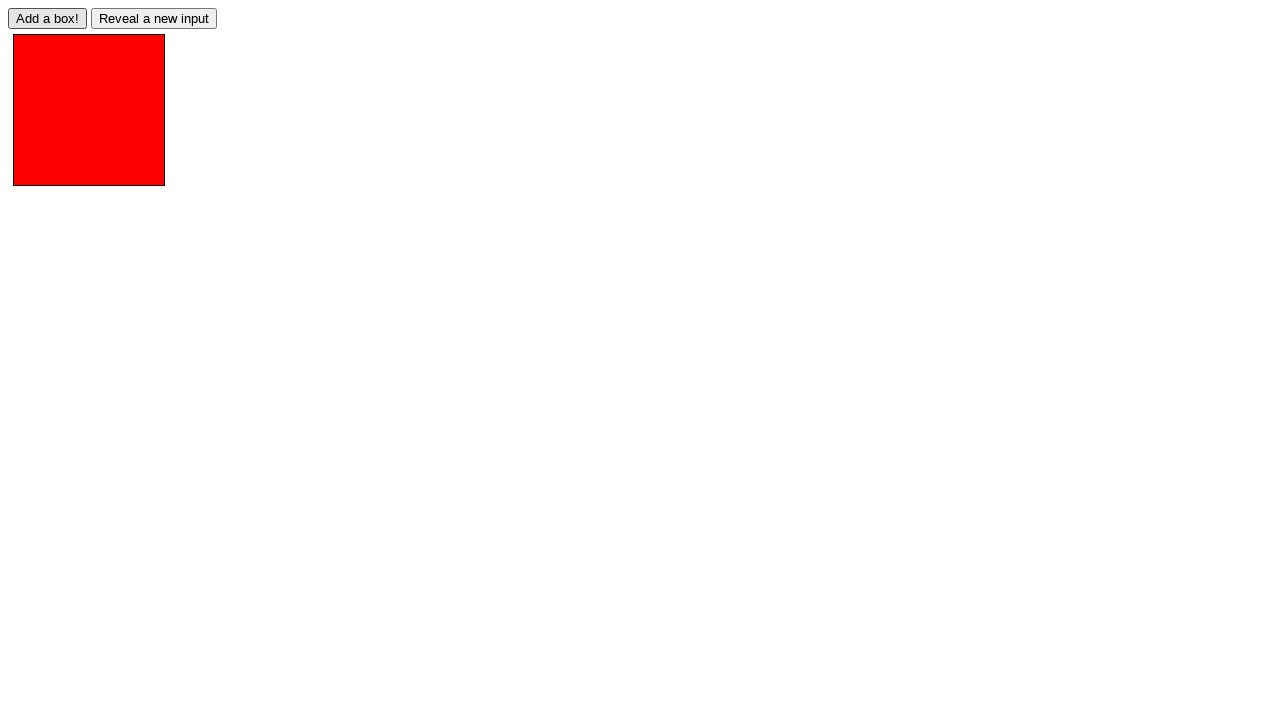

Retrieved color attribute: None
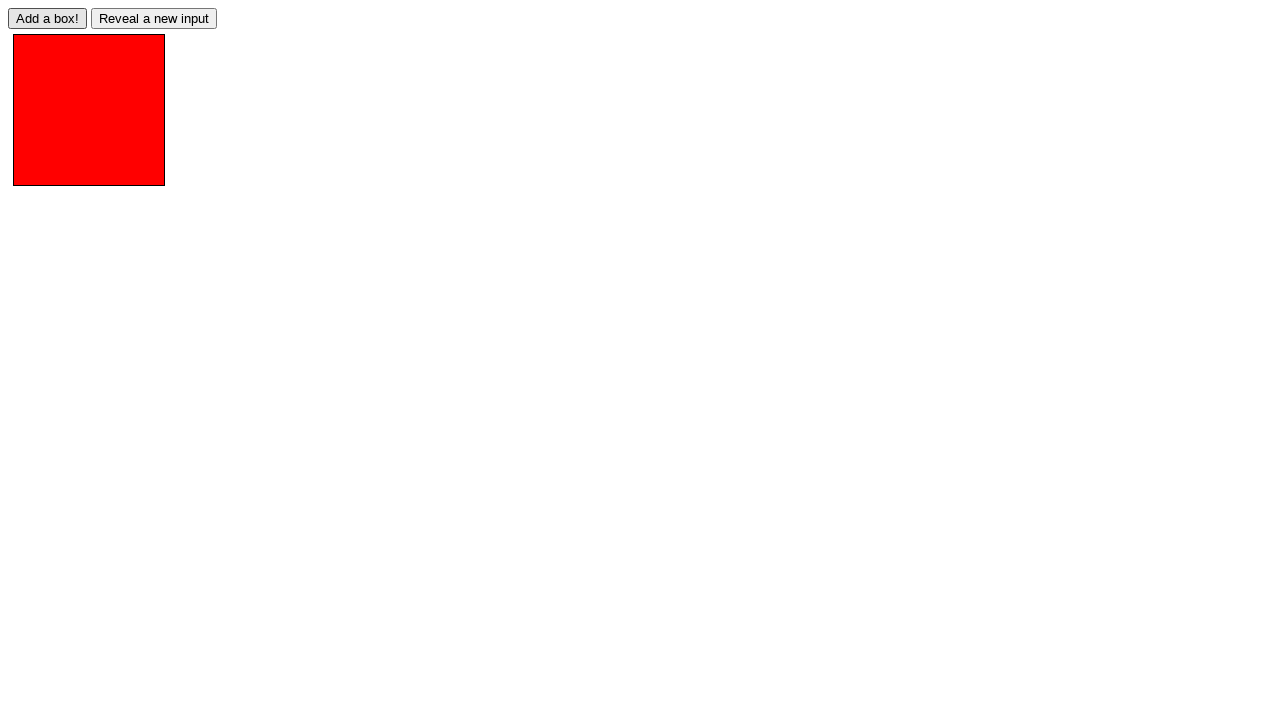

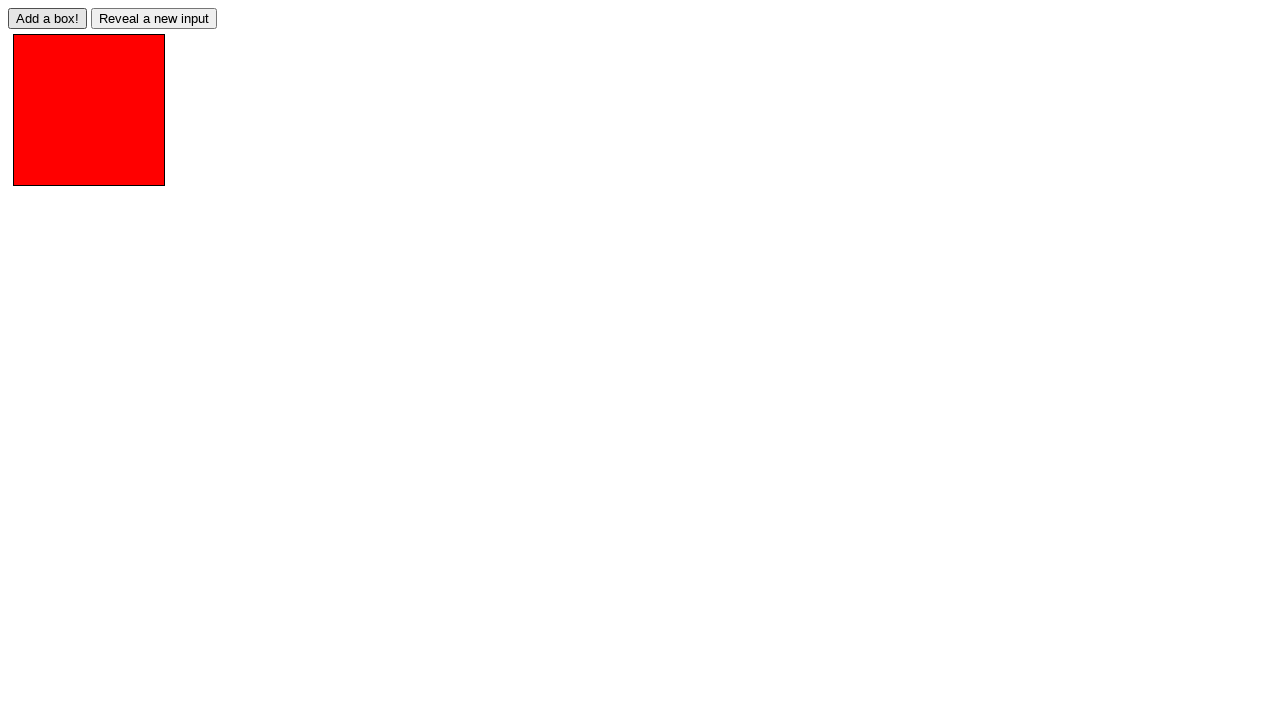